Tests JavaScript confirmation dialog by clicking confirm button and accepting it, then verifying the result message

Starting URL: http://automationbykrishna.com

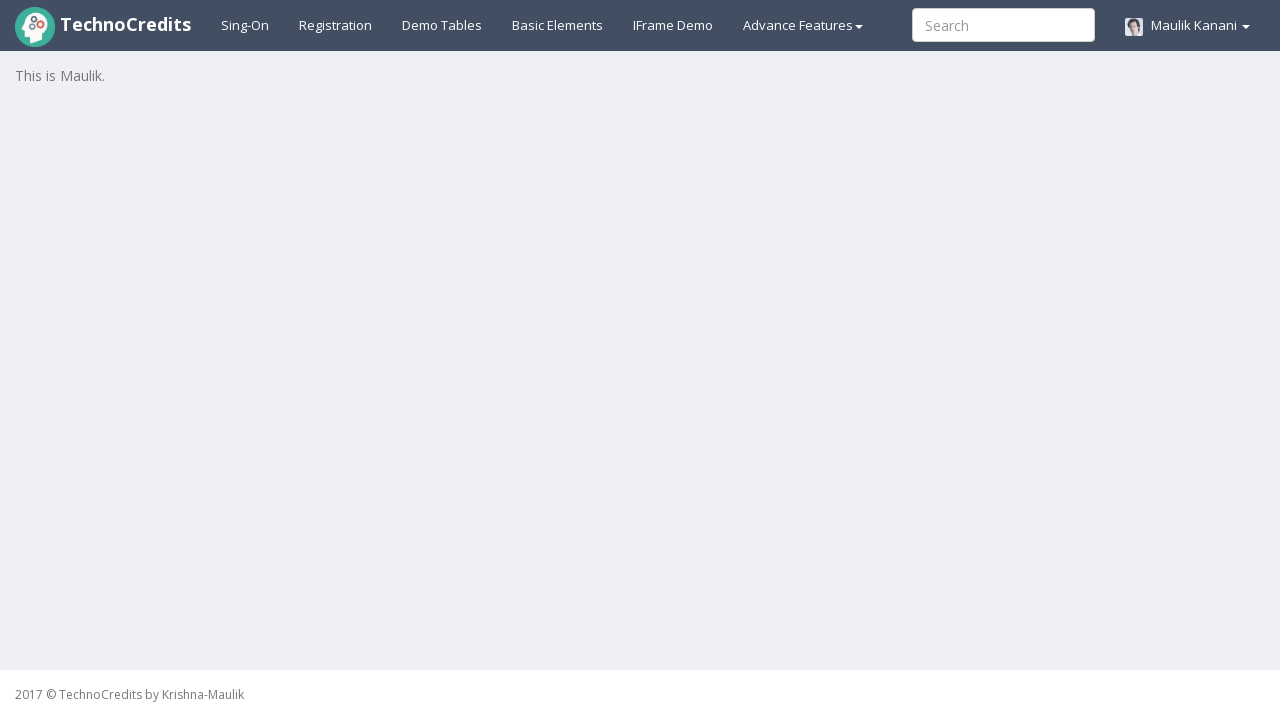

Clicked on Basic Elements tab at (558, 25) on #basicelements
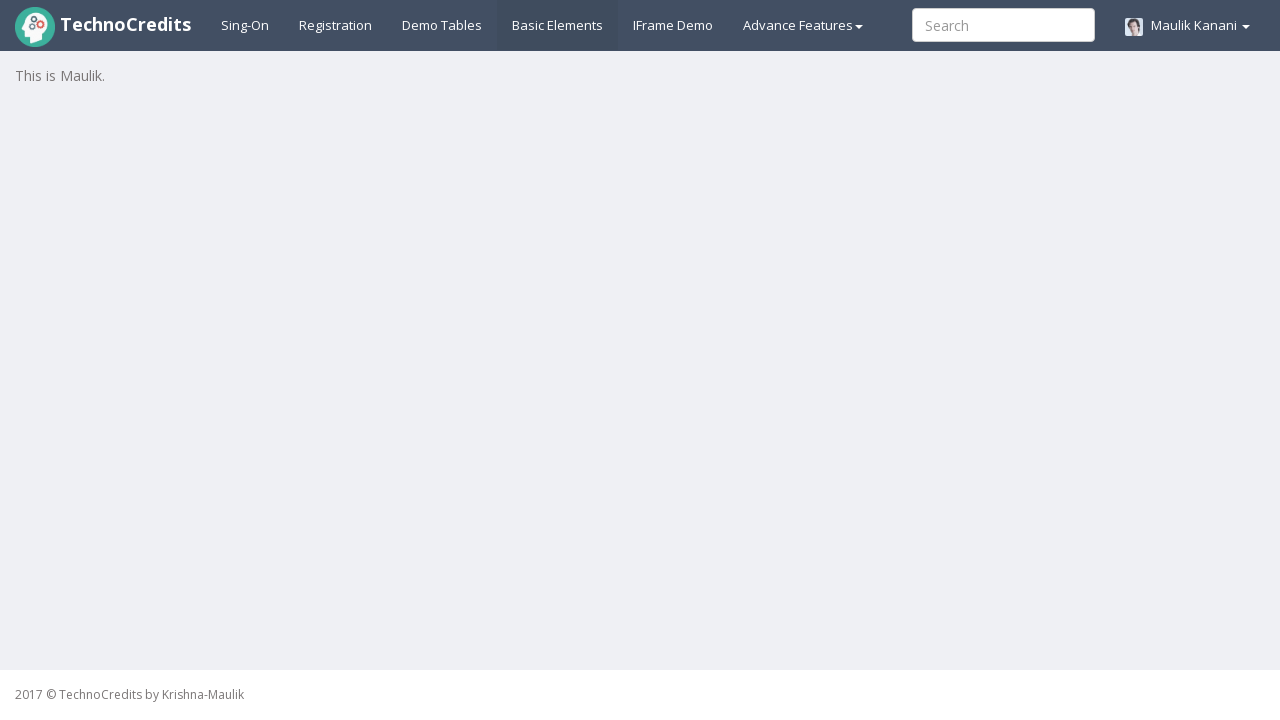

Set up dialog handler to accept confirmation
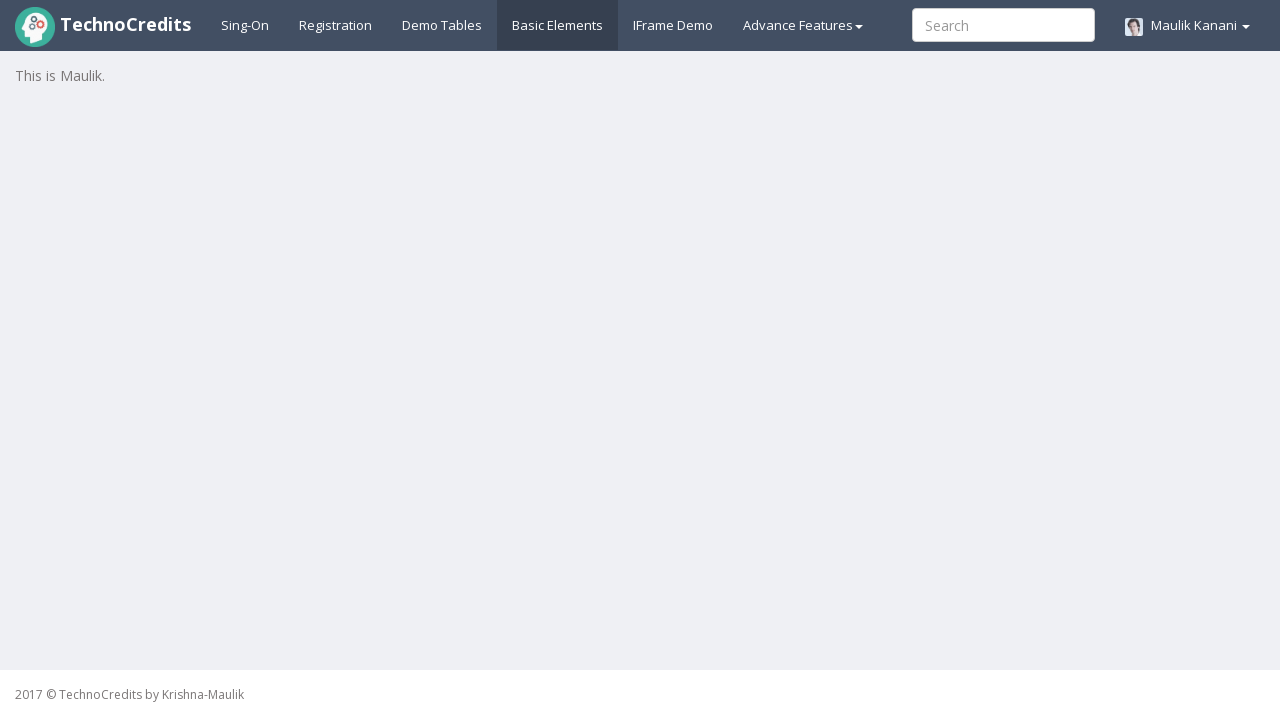

Clicked the JavaScript Confirm button to trigger confirmation dialog at (194, 578) on #javascriptConfirmBox
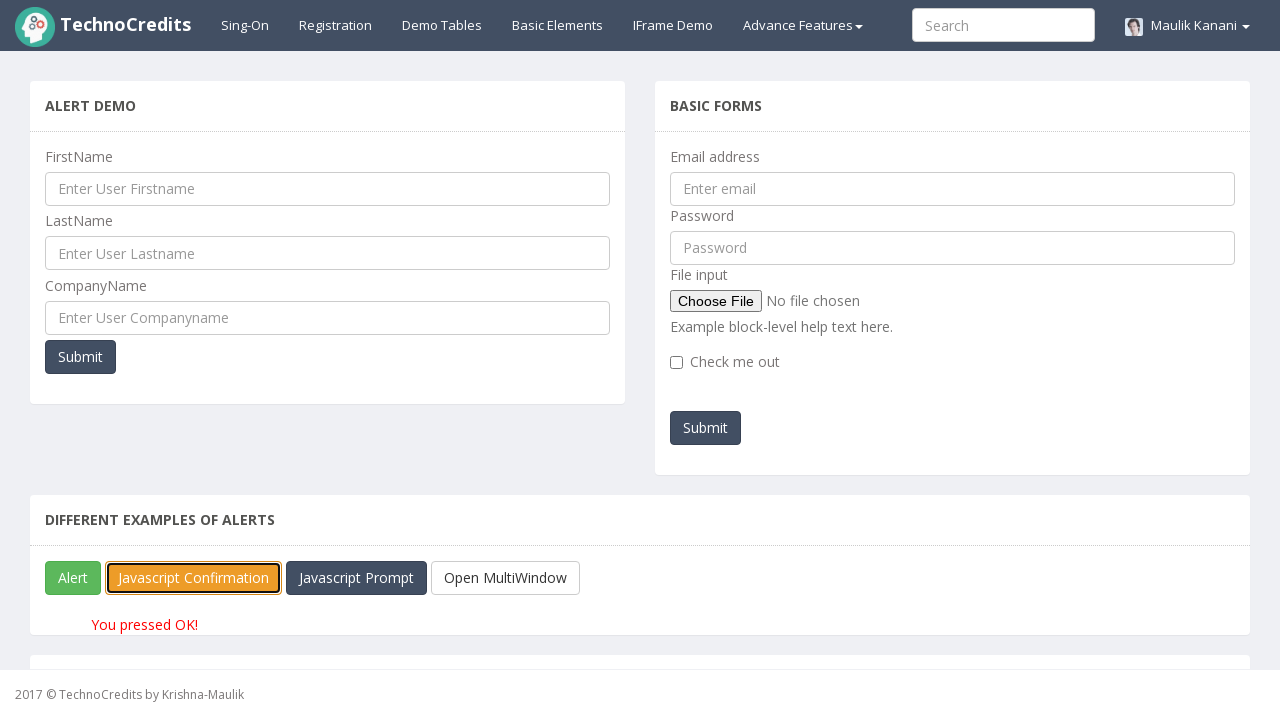

Result message appeared after accepting confirmation dialog
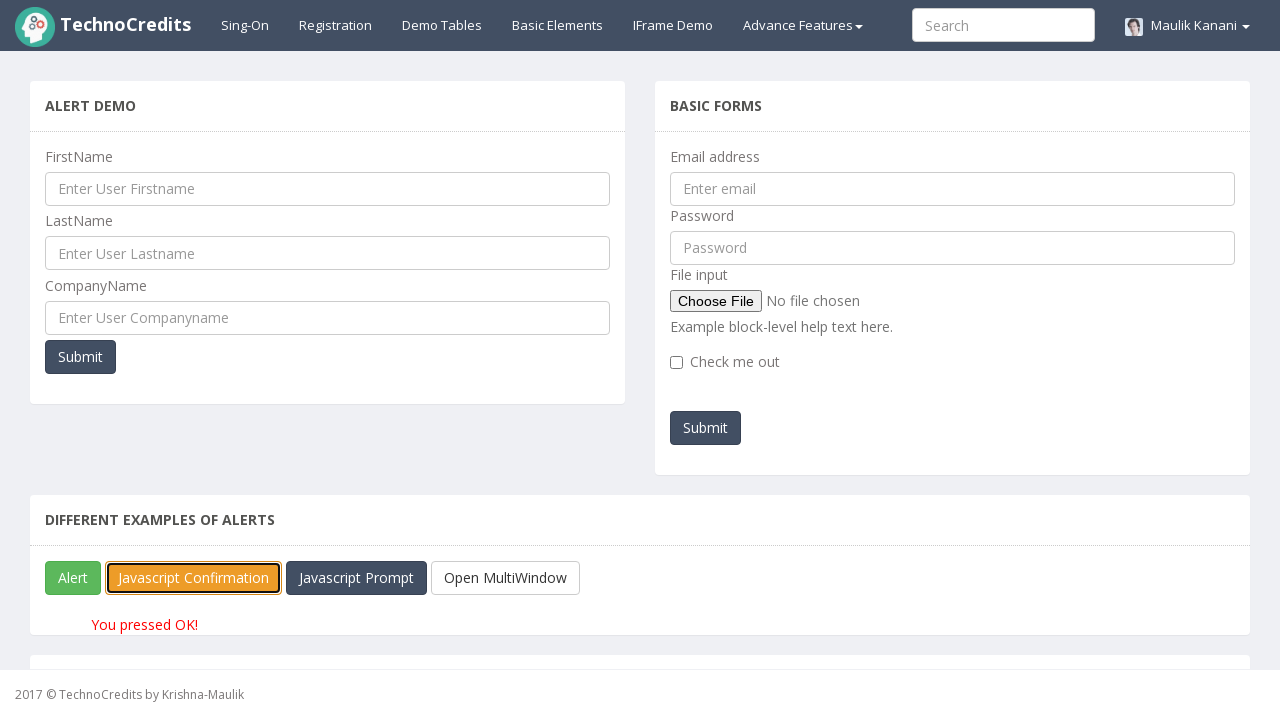

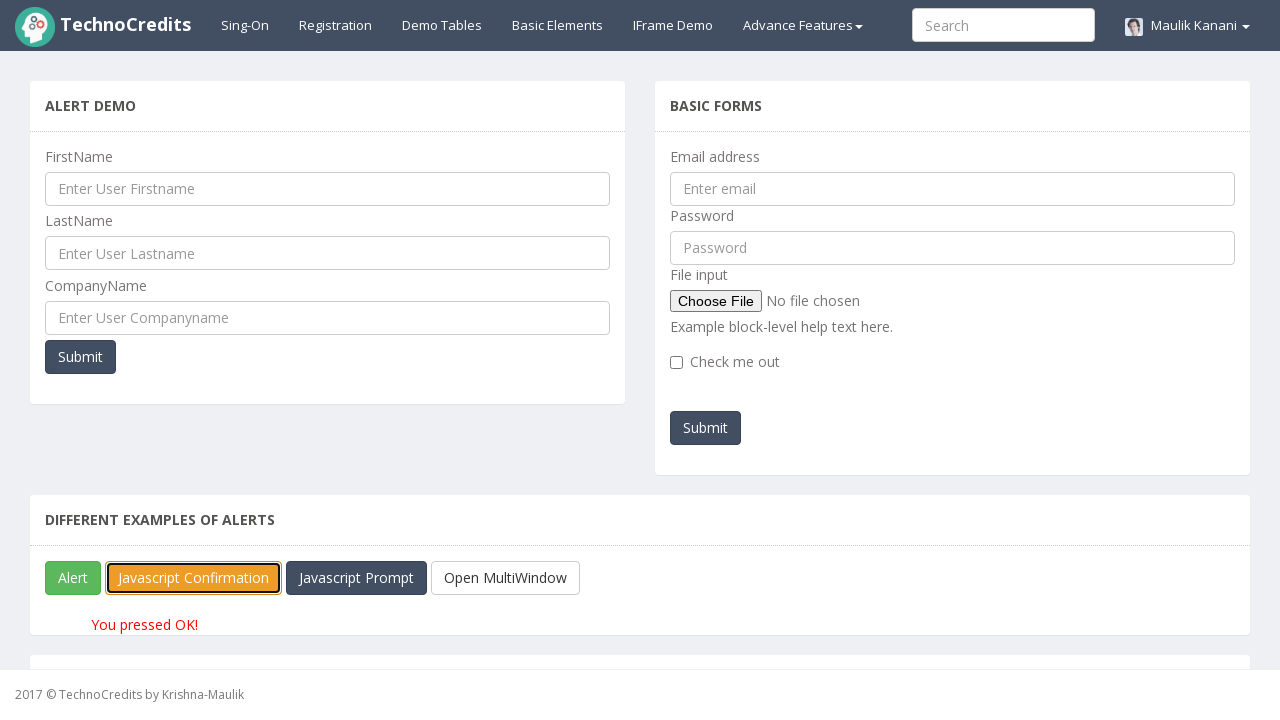